Tests an e-commerce flow by adding multiple items to cart, proceeding to checkout, and applying a promo code

Starting URL: https://rahulshettyacademy.com/seleniumPractise/

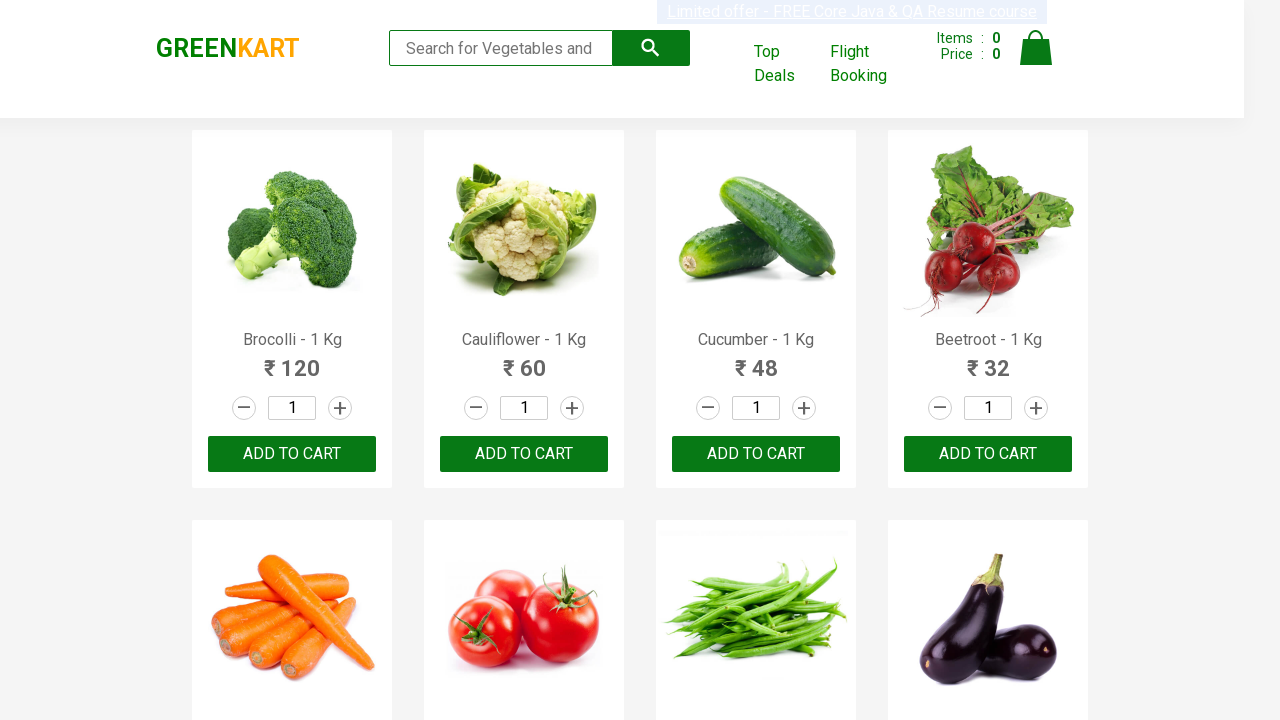

Retrieved all product names from the page
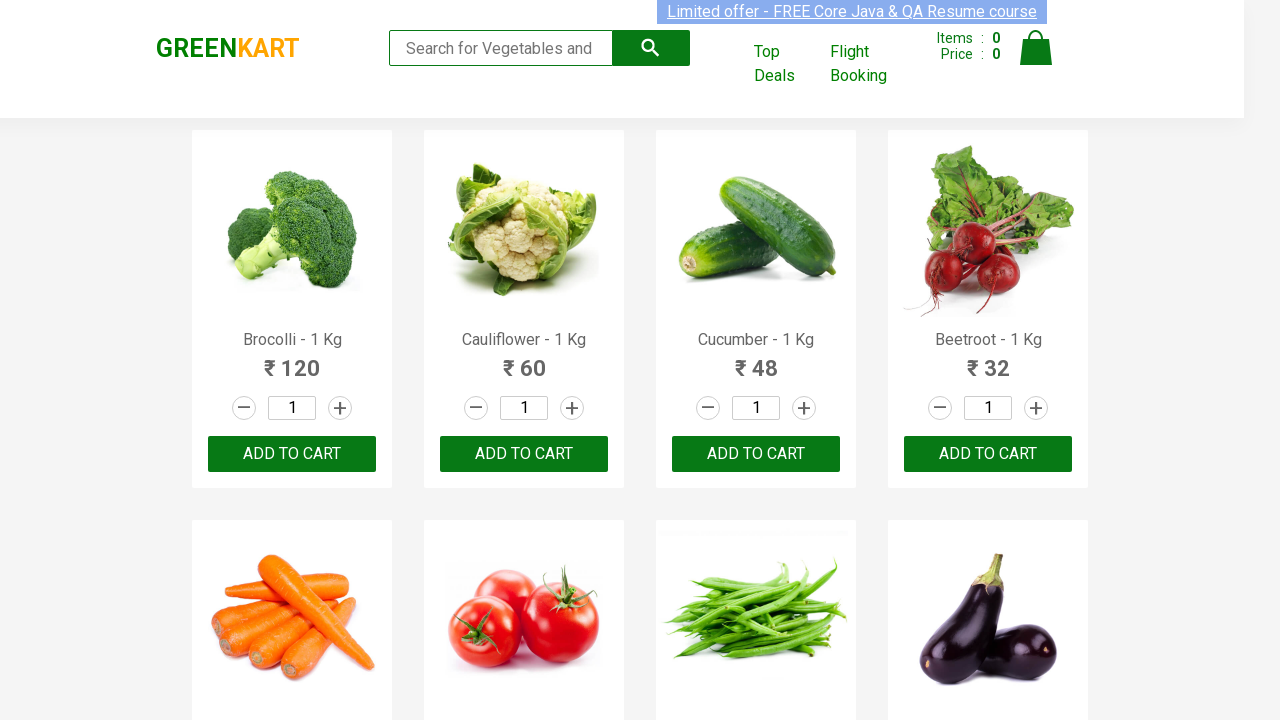

Clicked 'ADD TO CART' button for Brocolli at (292, 454) on div.product-action >> nth=0
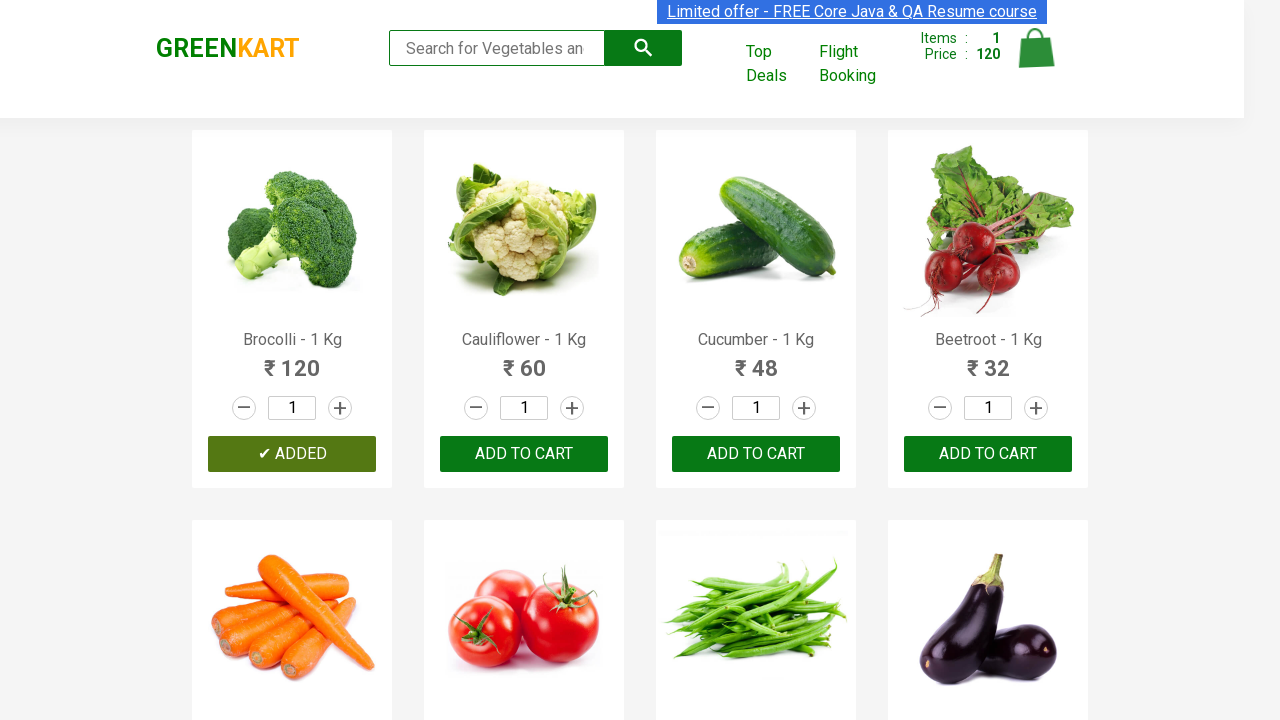

Clicked 'ADD TO CART' button for Carrot at (292, 360) on div.product-action >> nth=4
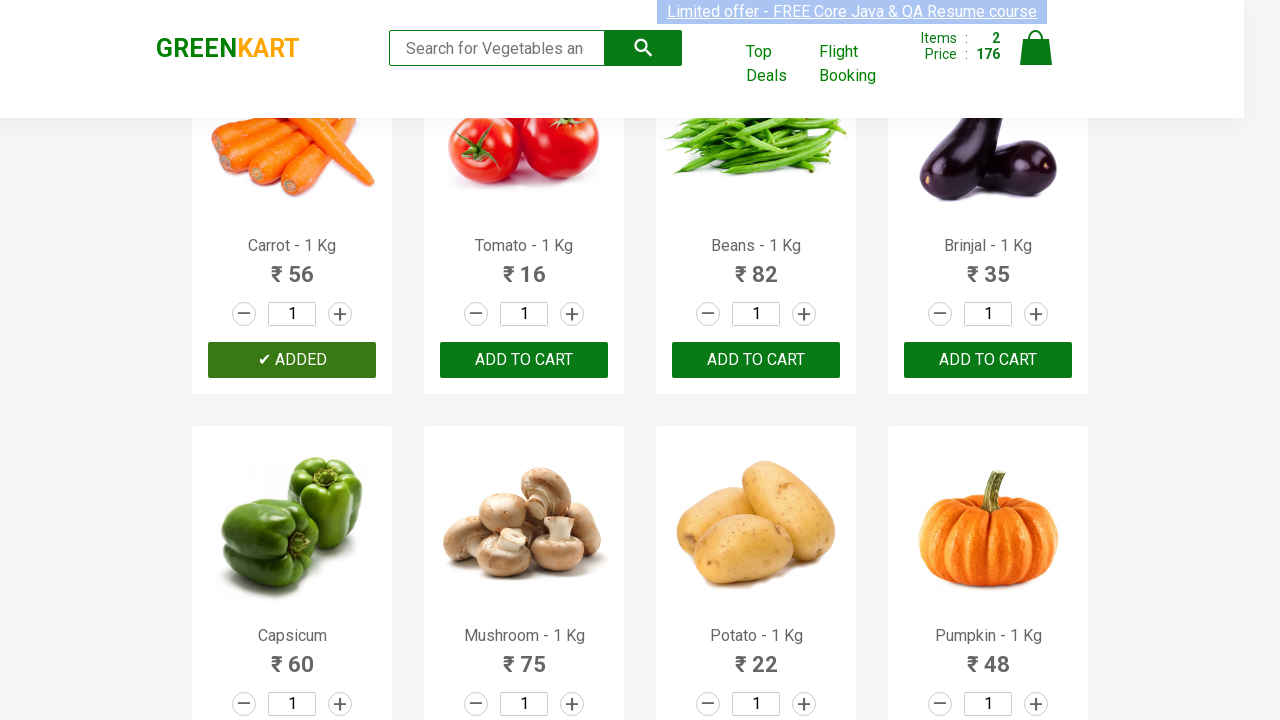

Clicked 'ADD TO CART' button for Tomato at (524, 360) on div.product-action >> nth=5
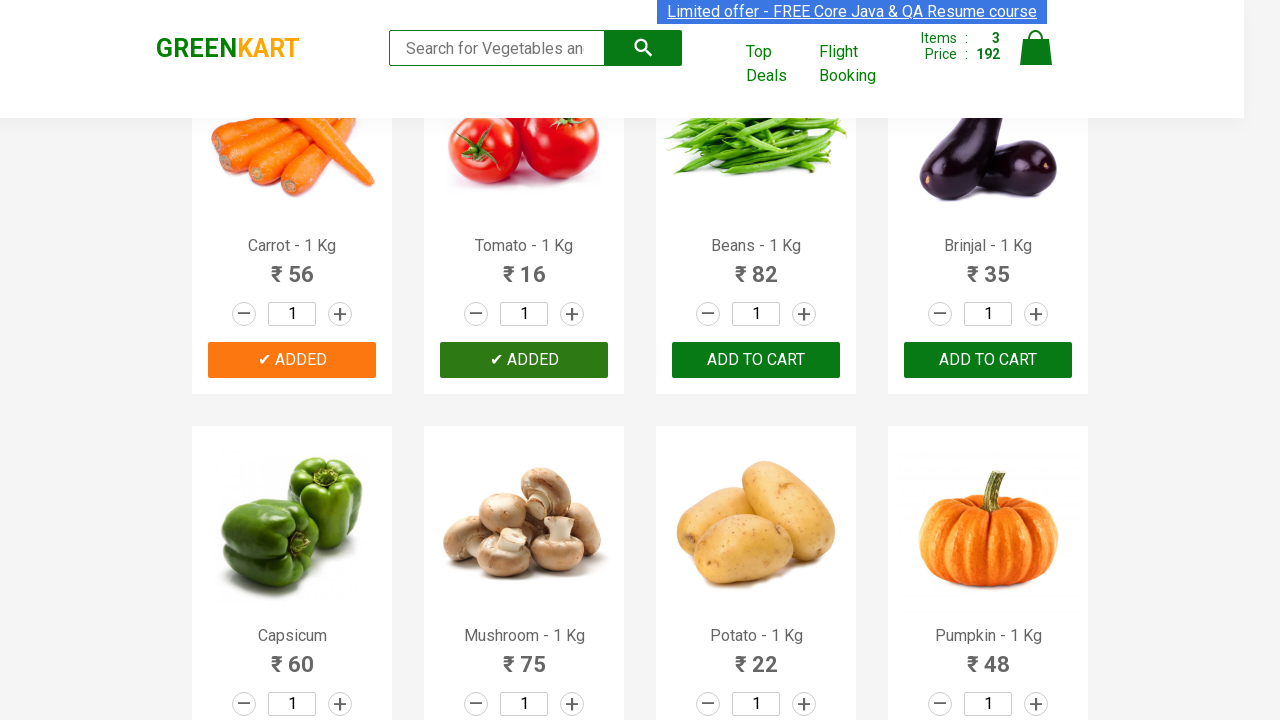

Clicked 'ADD TO CART' button for Beans at (756, 360) on div.product-action >> nth=6
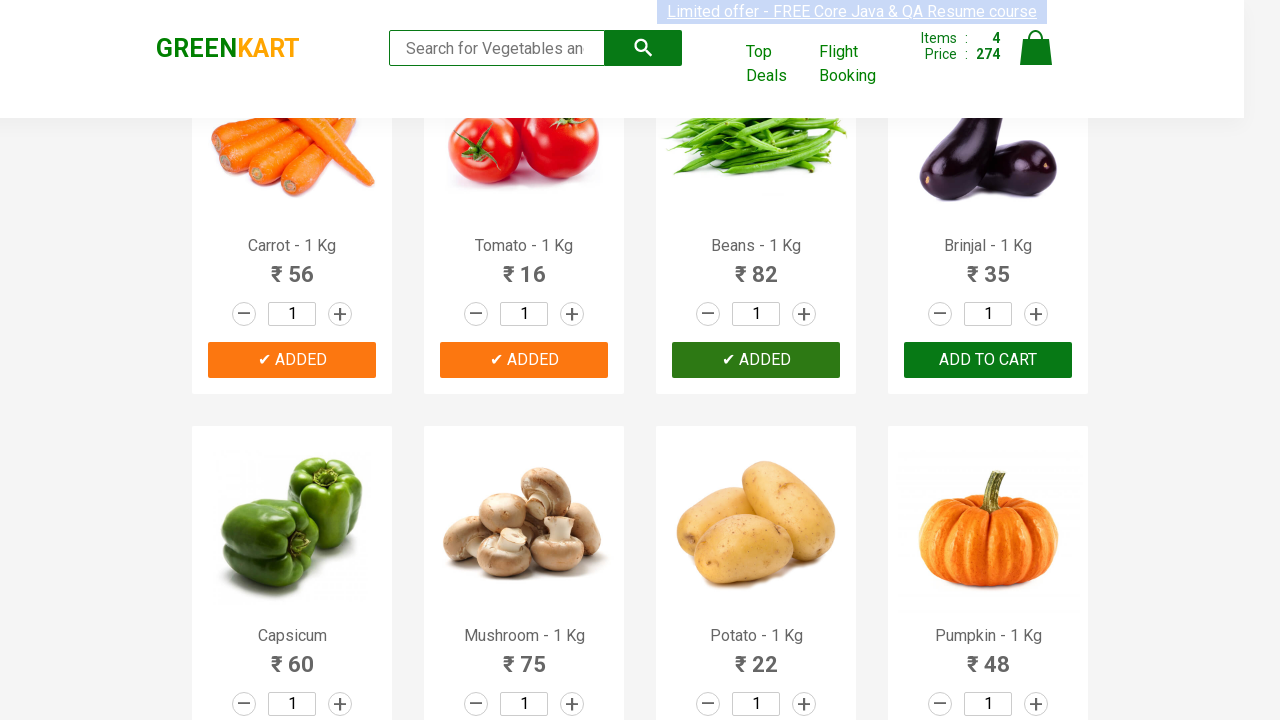

Clicked 'ADD TO CART' button for Onion at (524, 360) on div.product-action >> nth=13
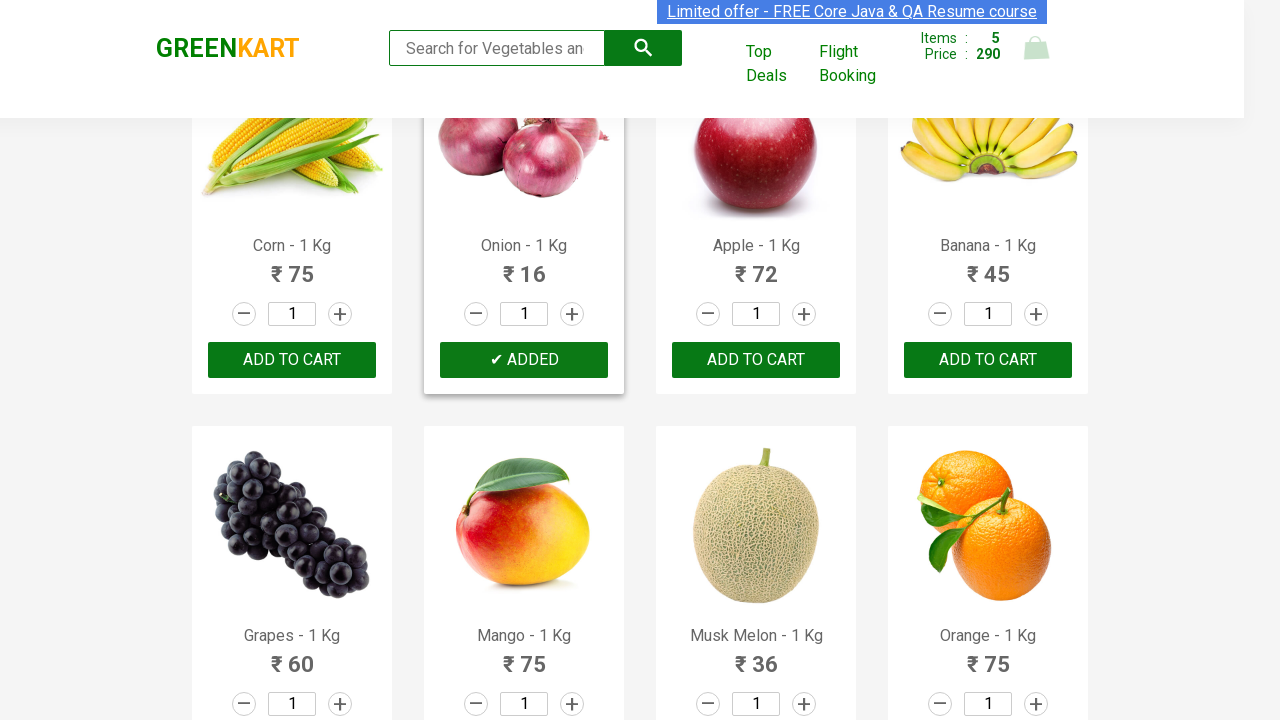

Clicked cart icon to view cart at (1036, 48) on img[alt='Cart']
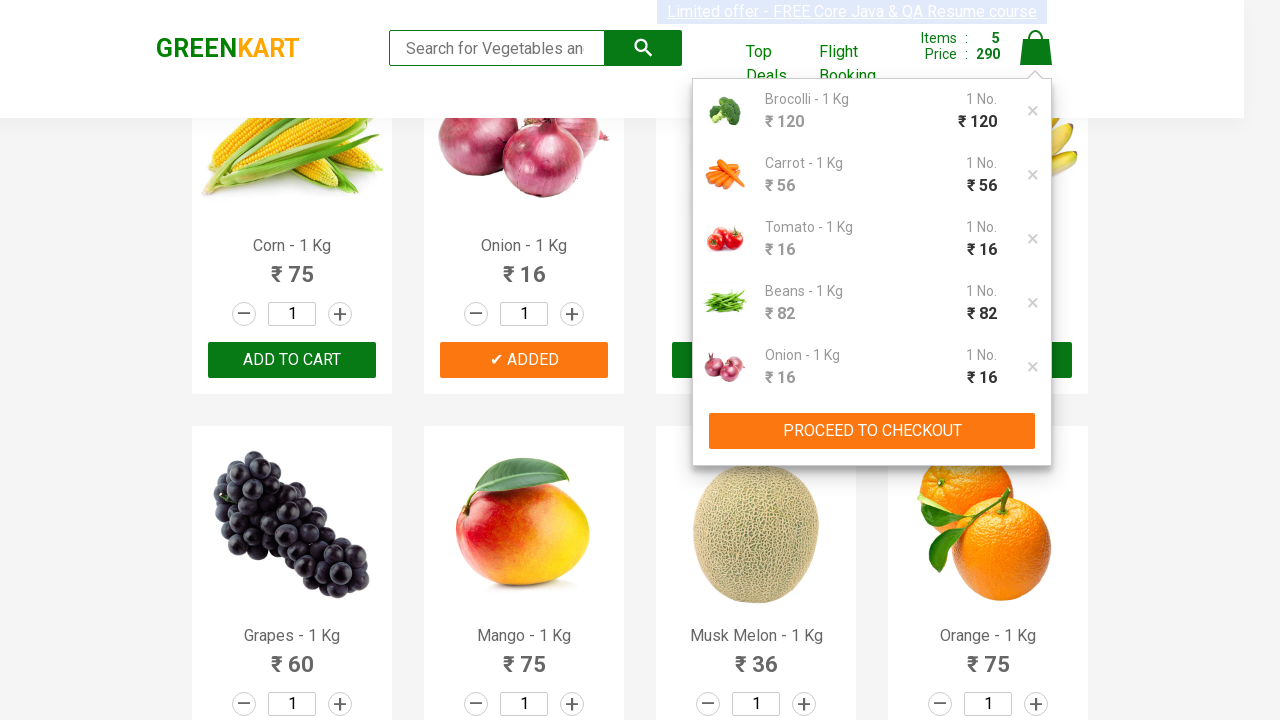

Clicked 'PROCEED TO CHECKOUT' button at (872, 431) on xpath=//button[contains(text(),'PROCEED TO CHECKOUT')]
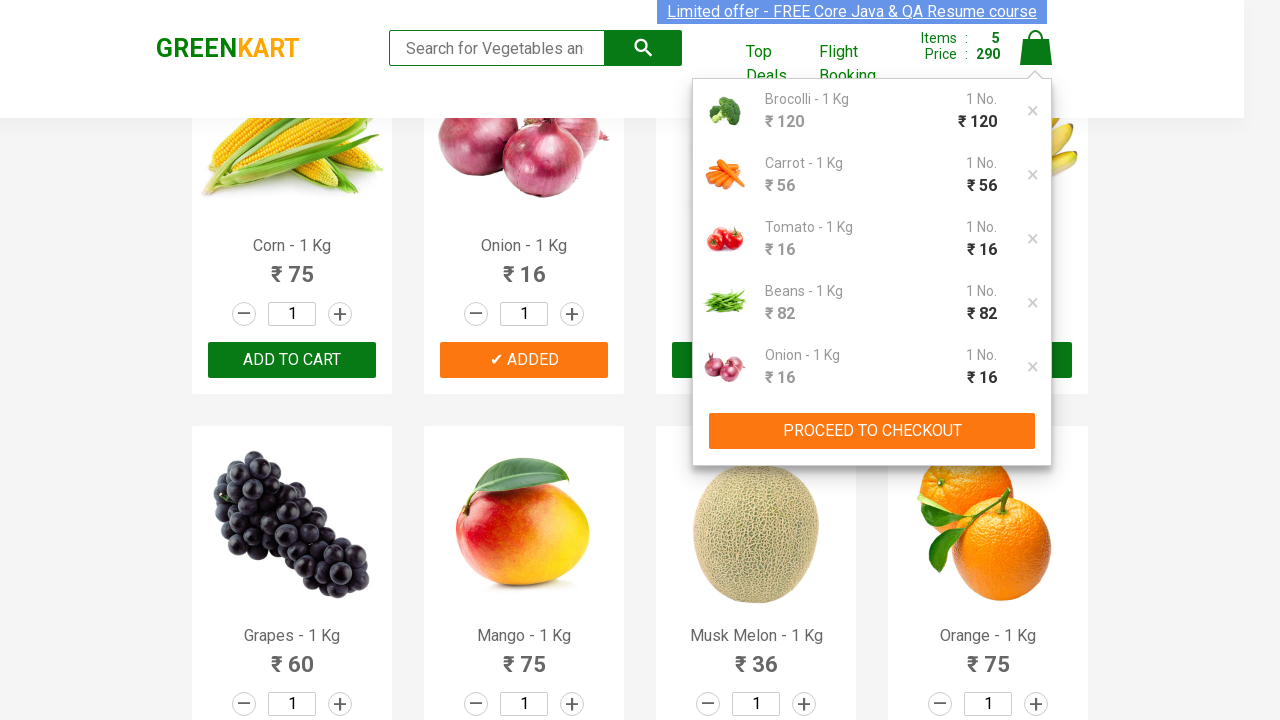

Promo code input field is now visible
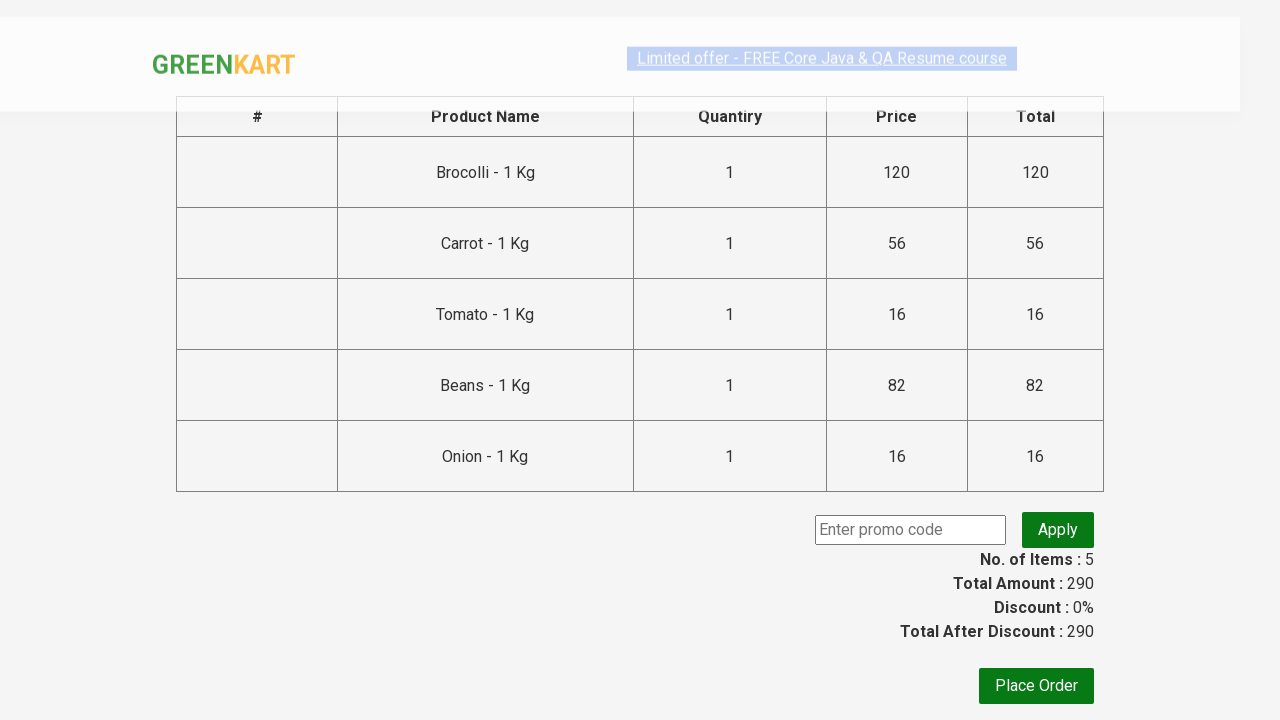

Filled promo code field with 'rahulshettyacademy' on input.promoCode
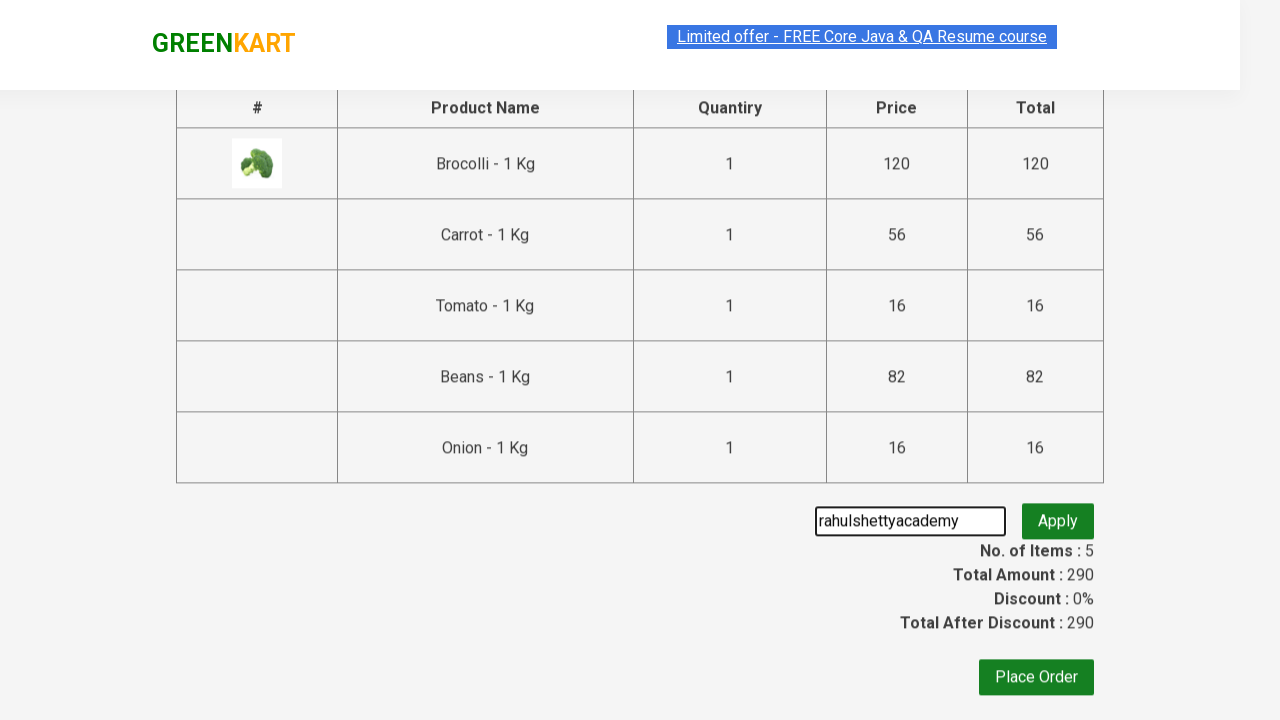

Clicked apply promo button at (1058, 530) on button.promoBtn
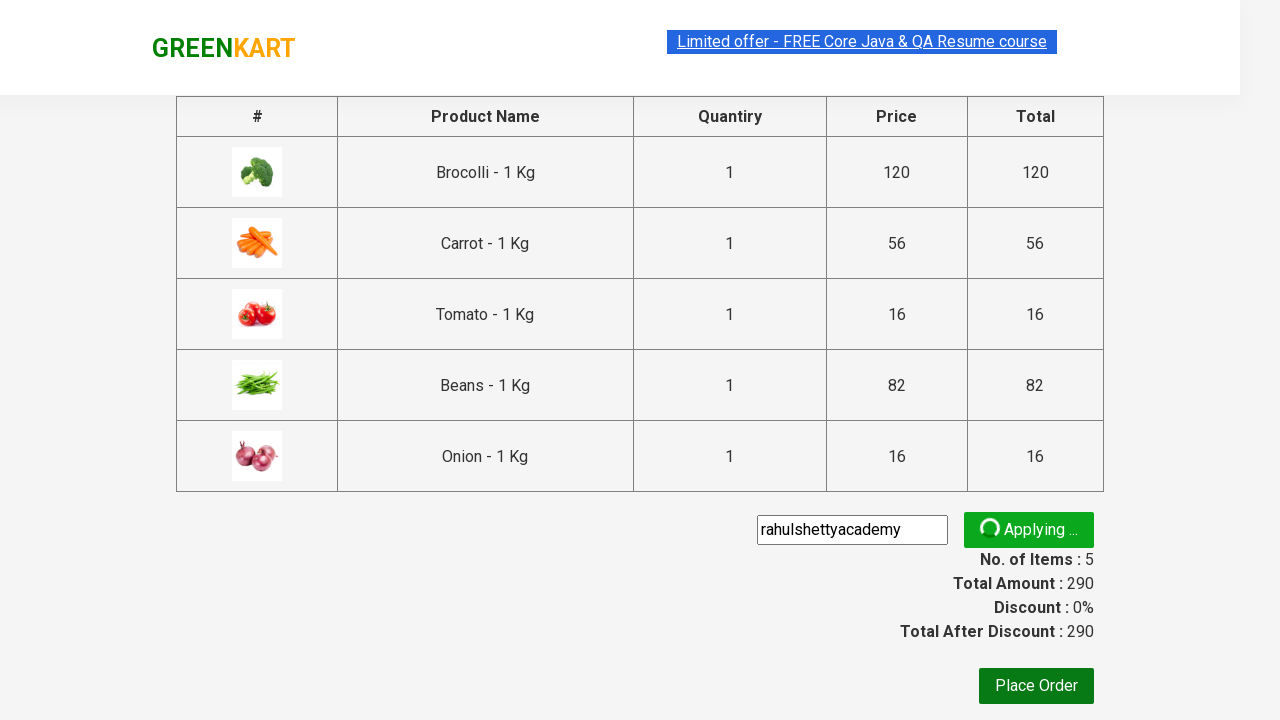

Promo code validation message displayed
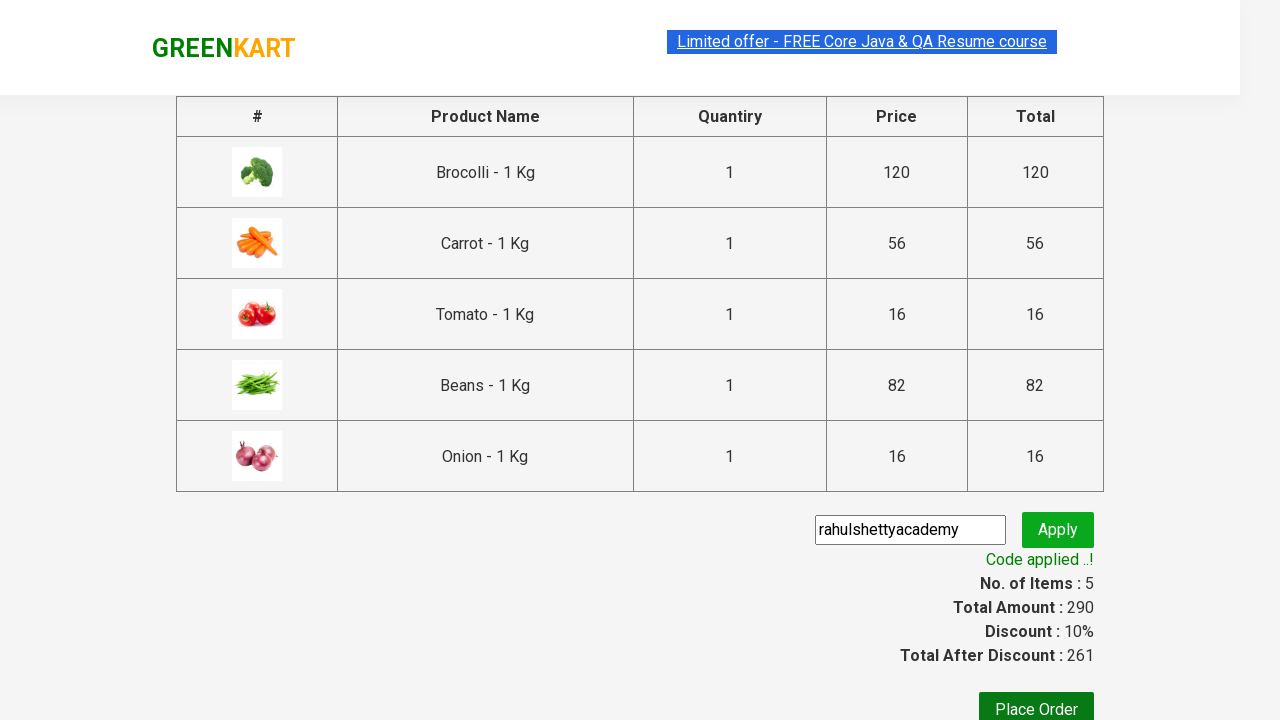

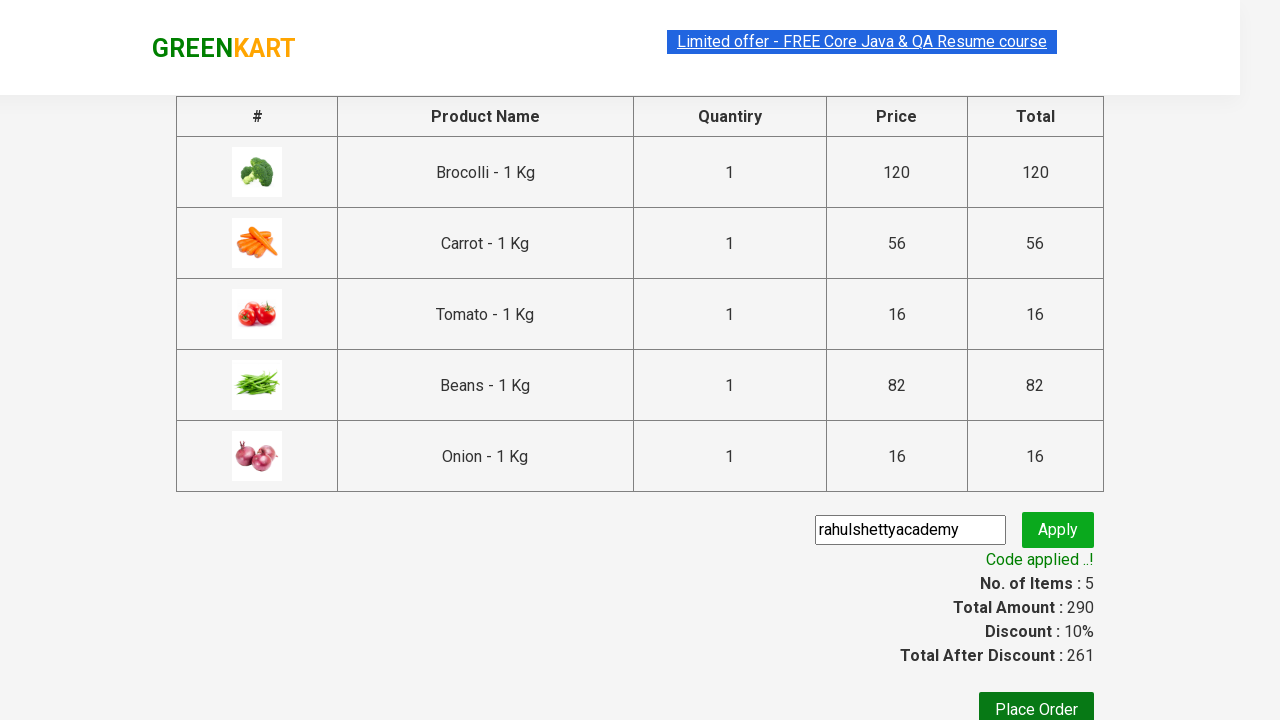